Tests booking form submission with an invalid credit card number to verify card validation

Starting URL: https://blazedemo.com/

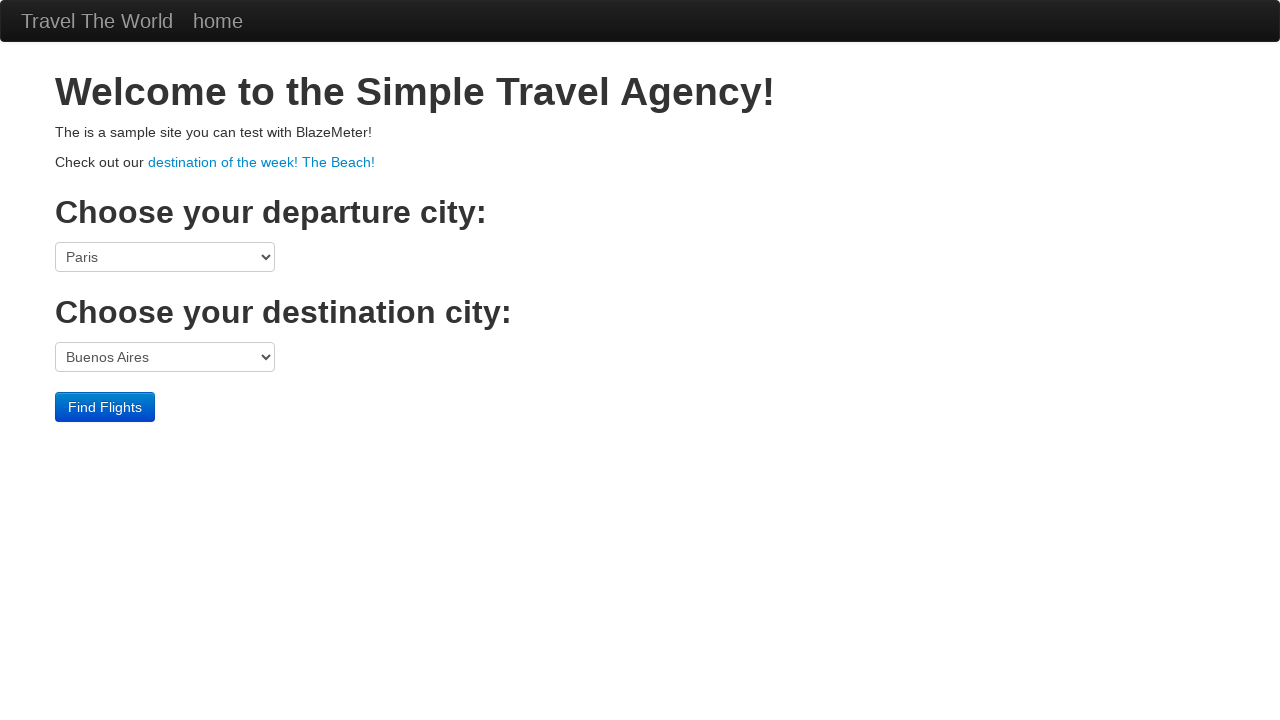

Selected Boston as departure port on select[name='fromPort']
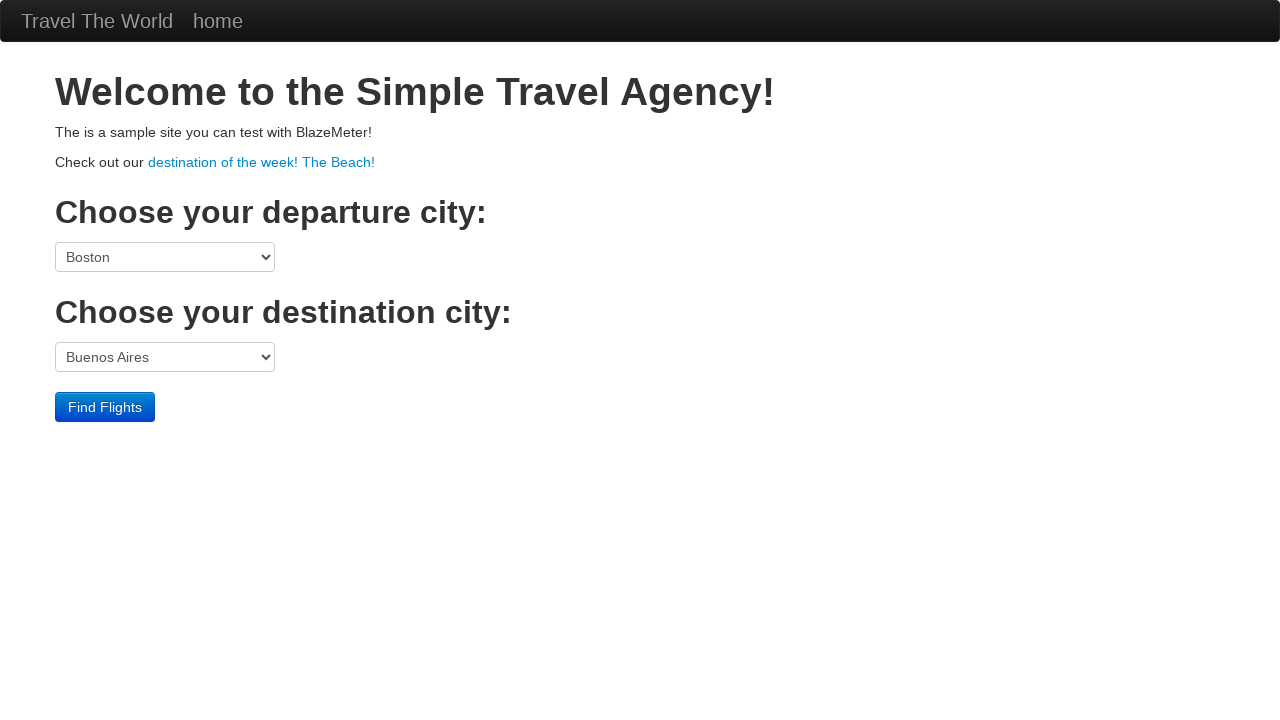

Selected London as destination port on select[name='toPort']
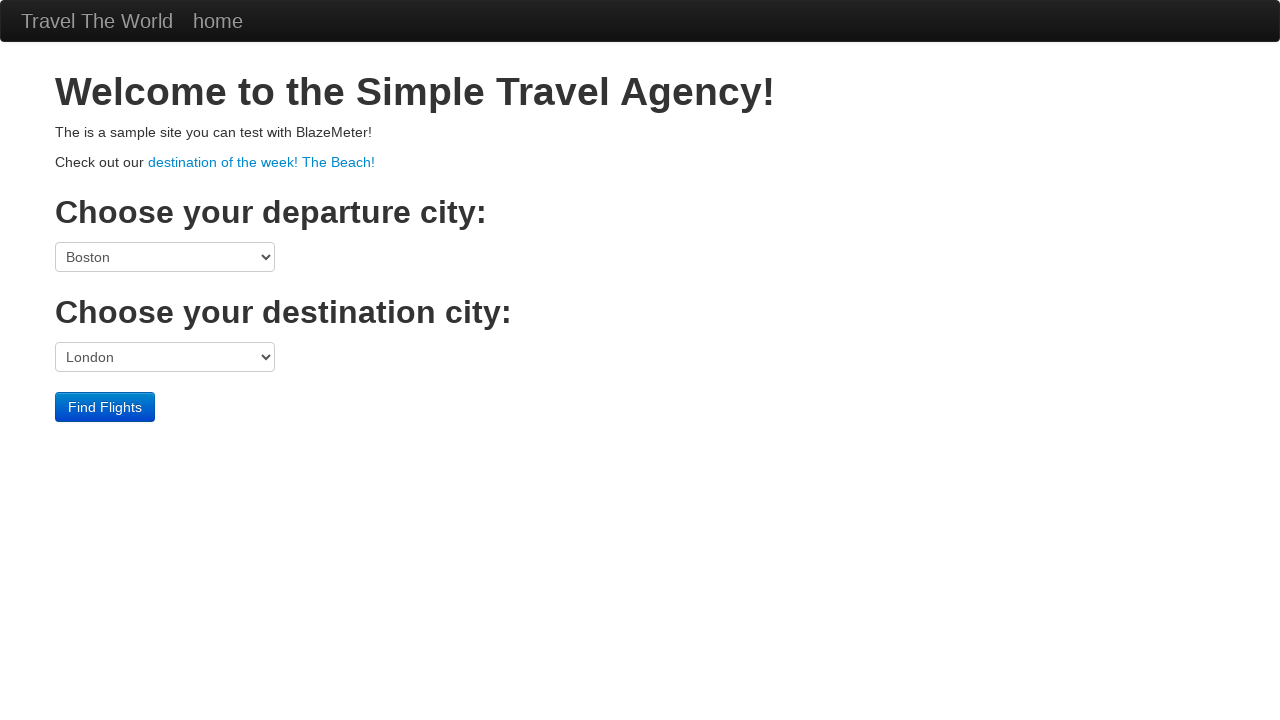

Clicked submit to proceed with flight selection at (105, 407) on input[type='submit']
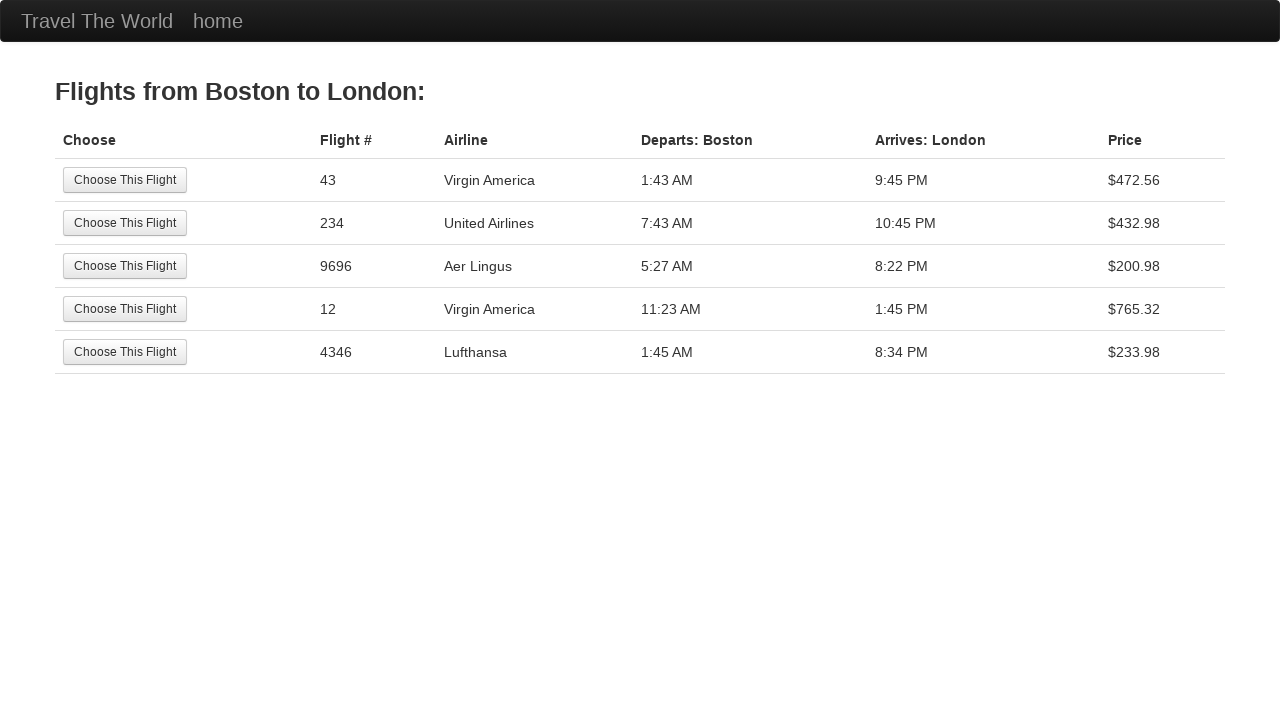

Flight selection page loaded
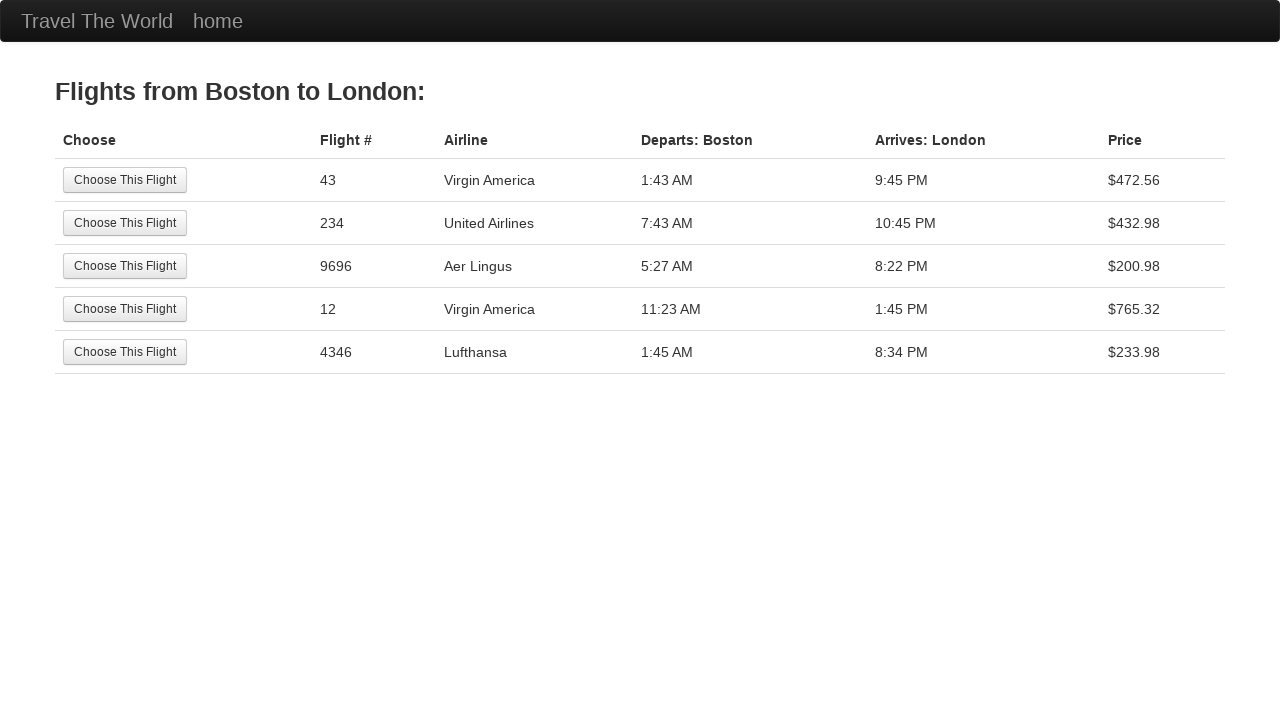

Selected first flight option at (125, 180) on input[type='submit']
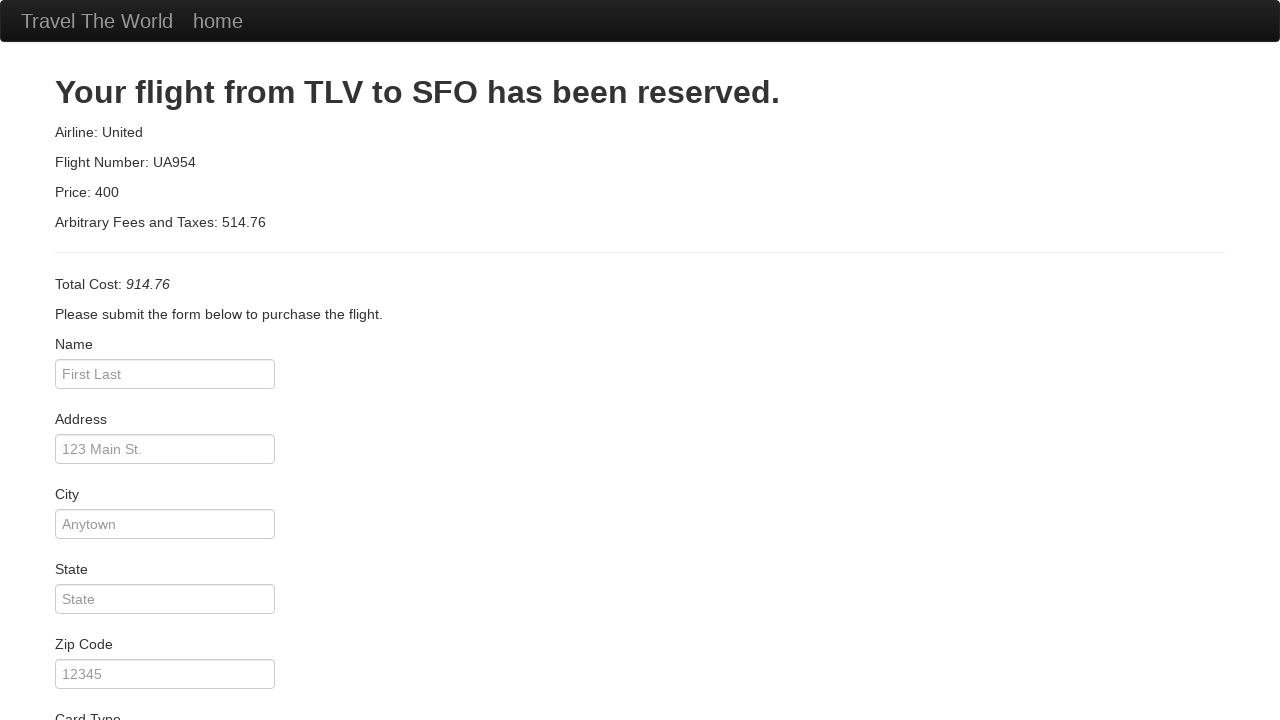

Booking form loaded
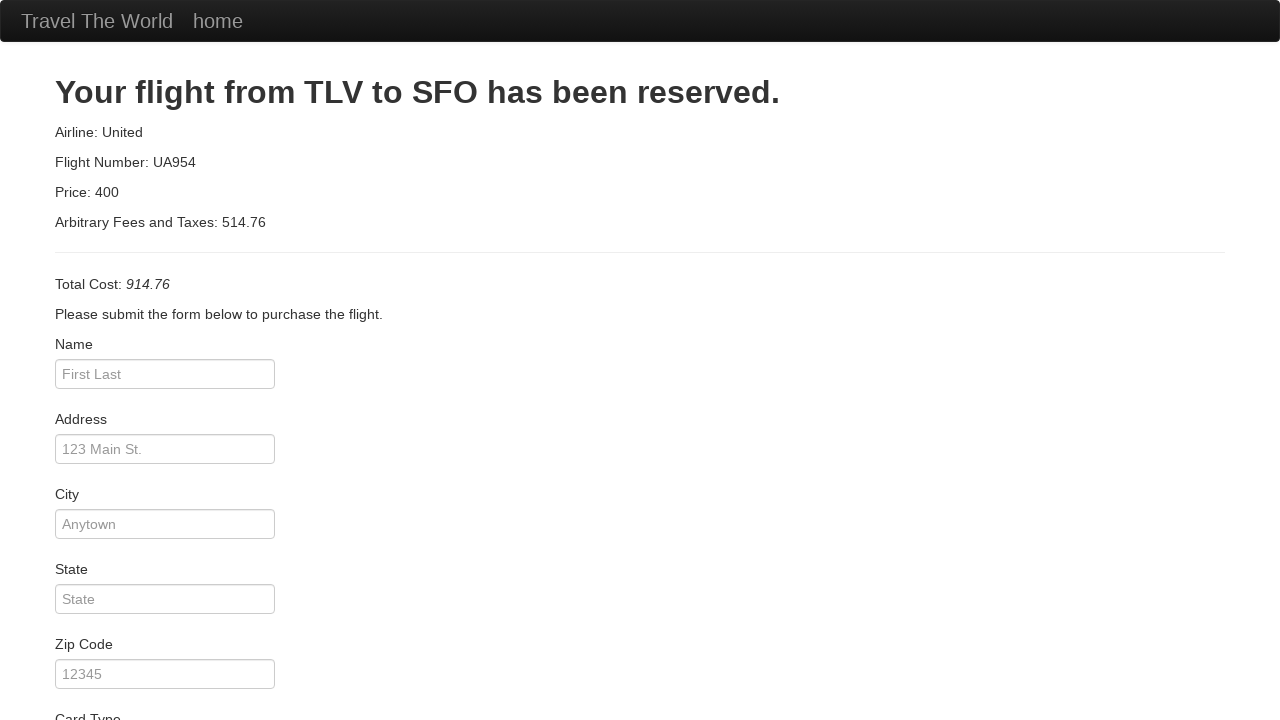

Filled passenger name field with 'John Doe' on #inputName
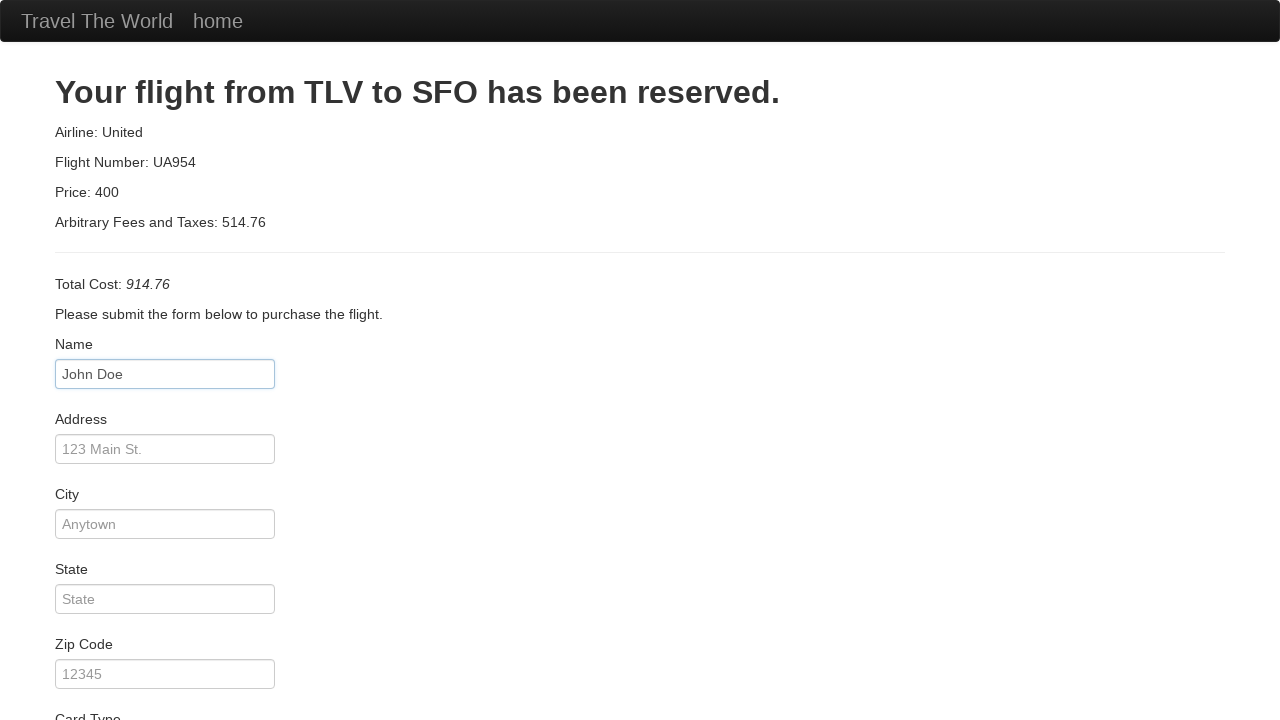

Filled address field with '123 Main St' on #address
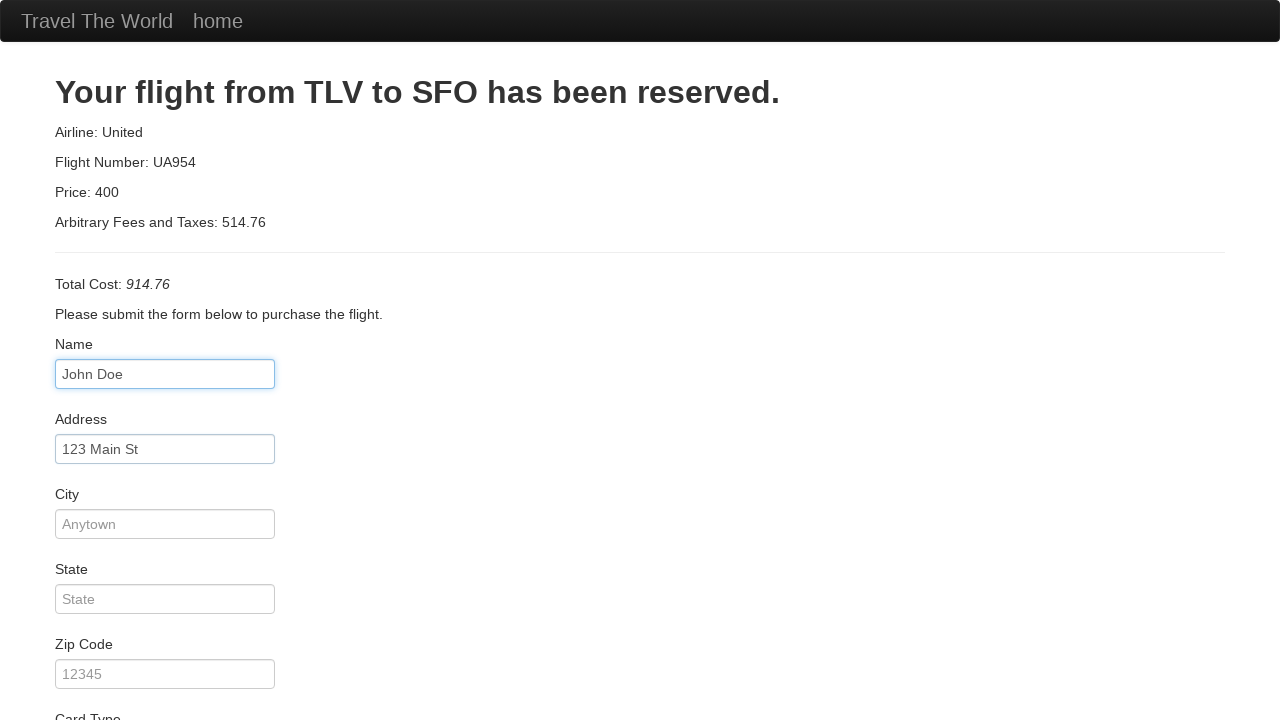

Filled city field with 'Boston' on #city
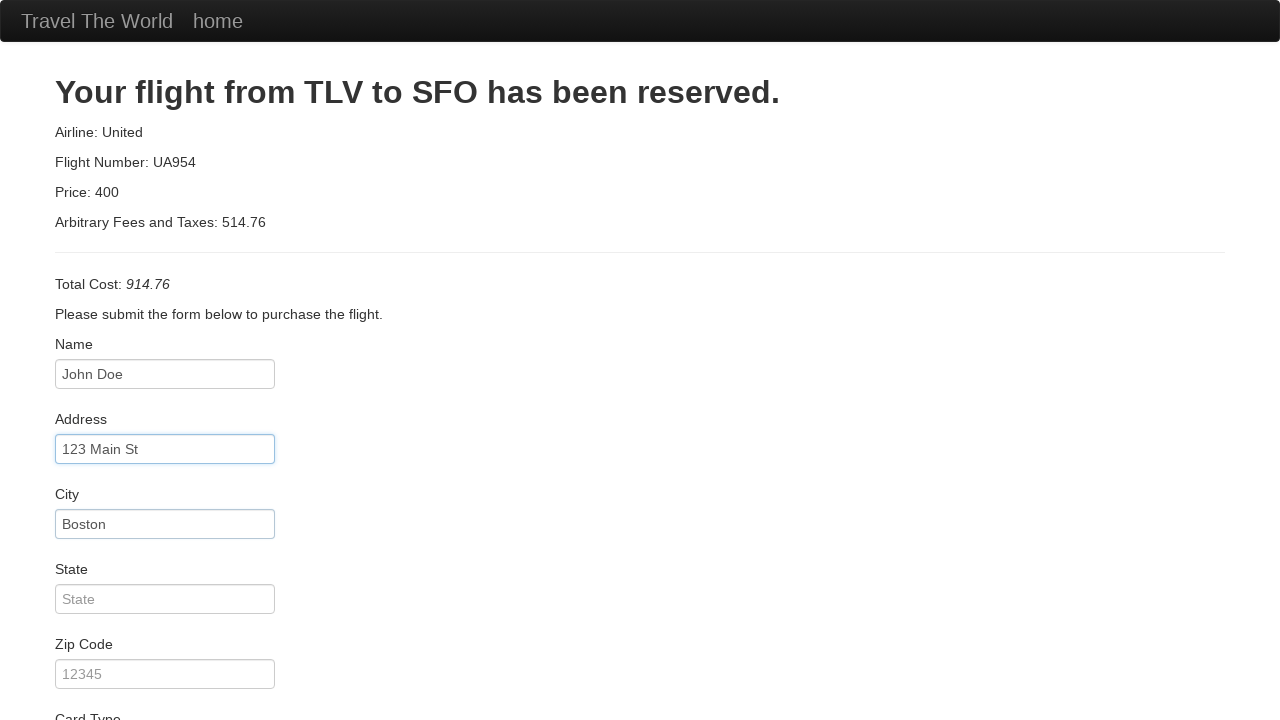

Filled state field with 'MA' on #state
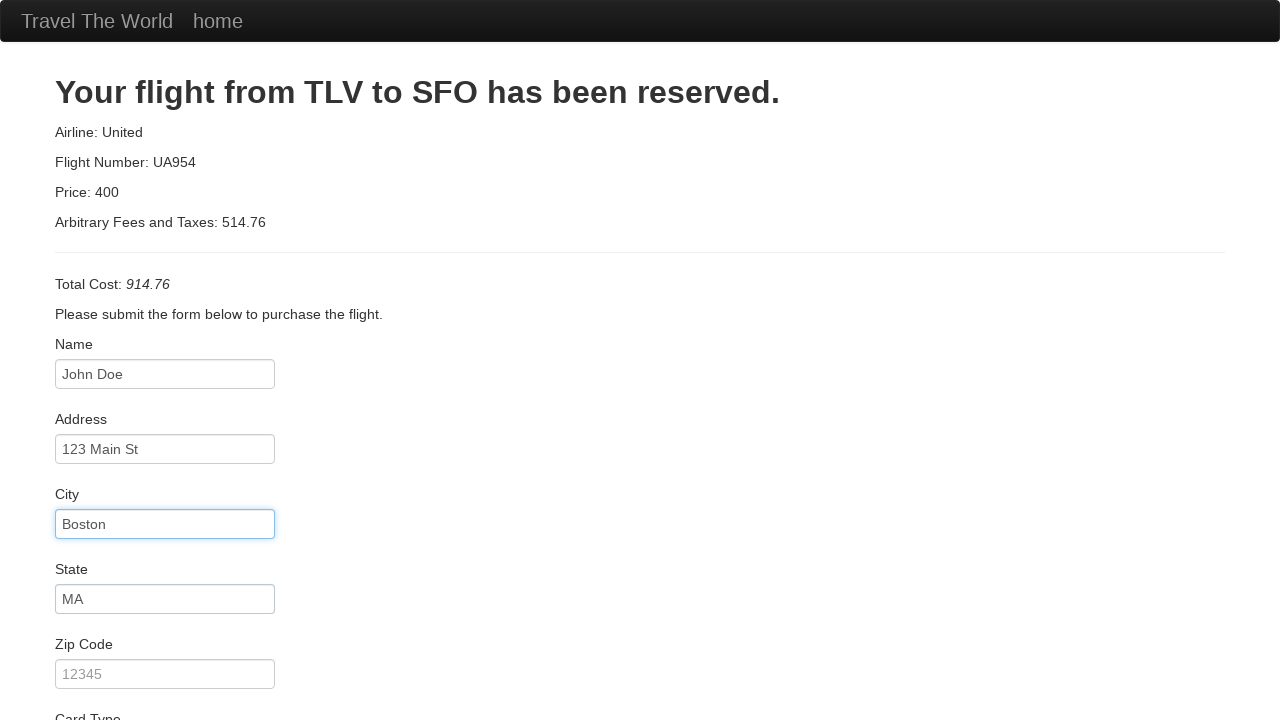

Filled zip code field with '02101' on #zipCode
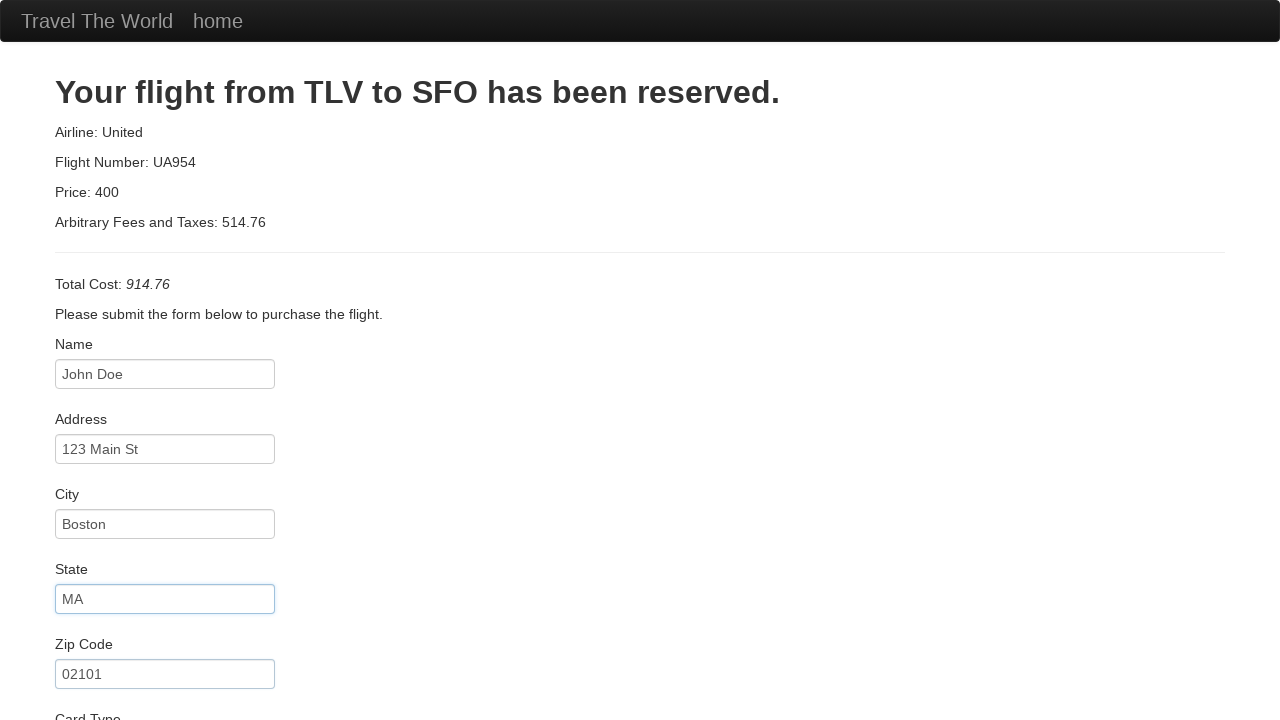

Filled credit card number field with invalid card number '0000000000000000' on #creditCardNumber
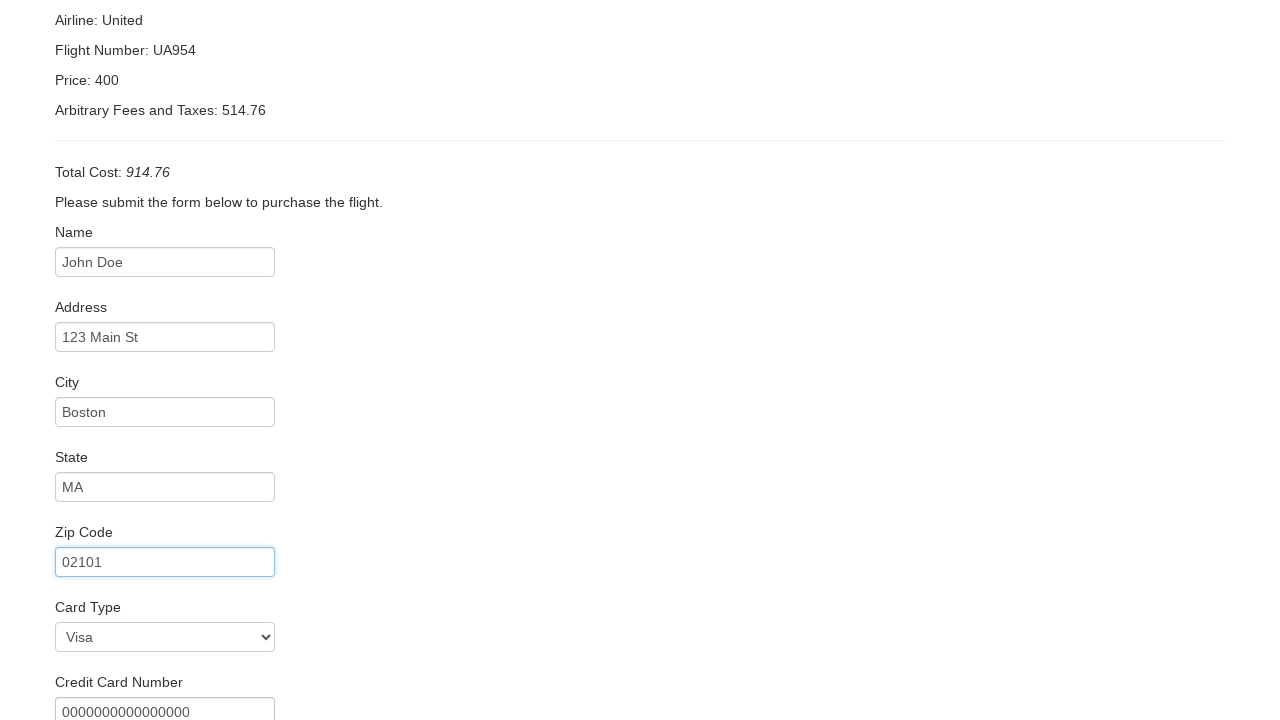

Filled credit card month field with '12' on #creditCardMonth
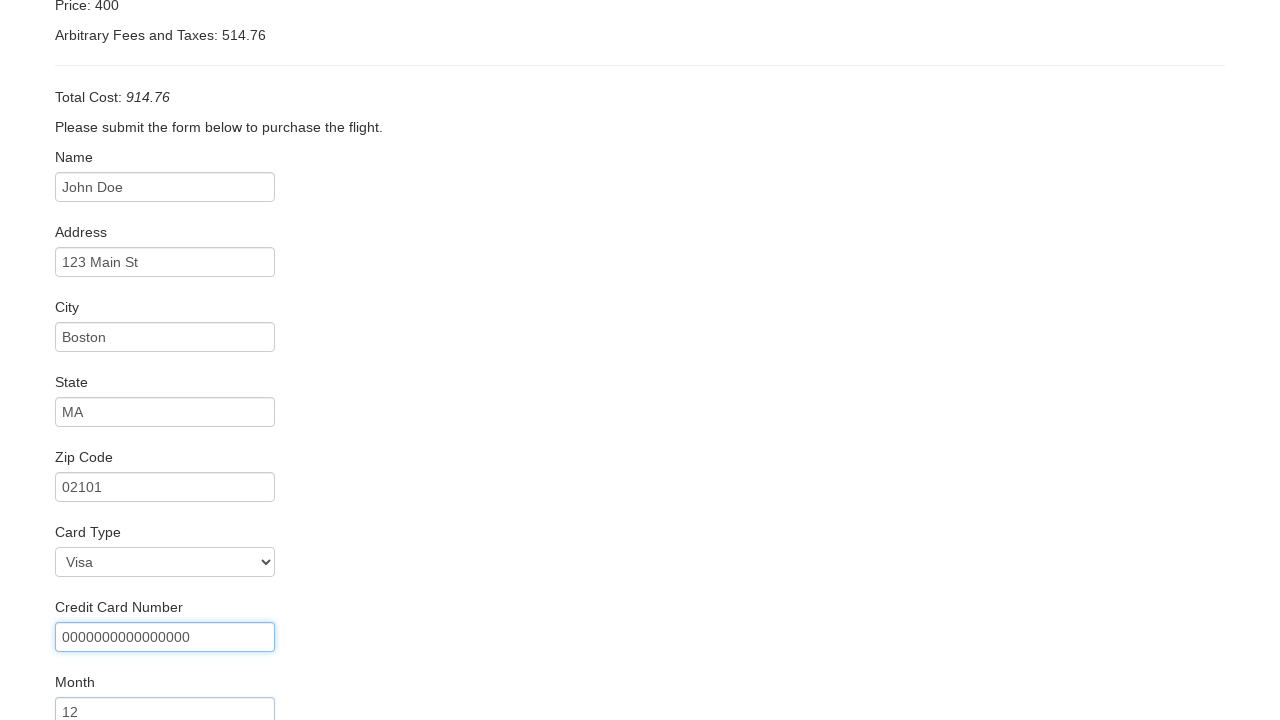

Filled credit card year field with '2025' on #creditCardYear
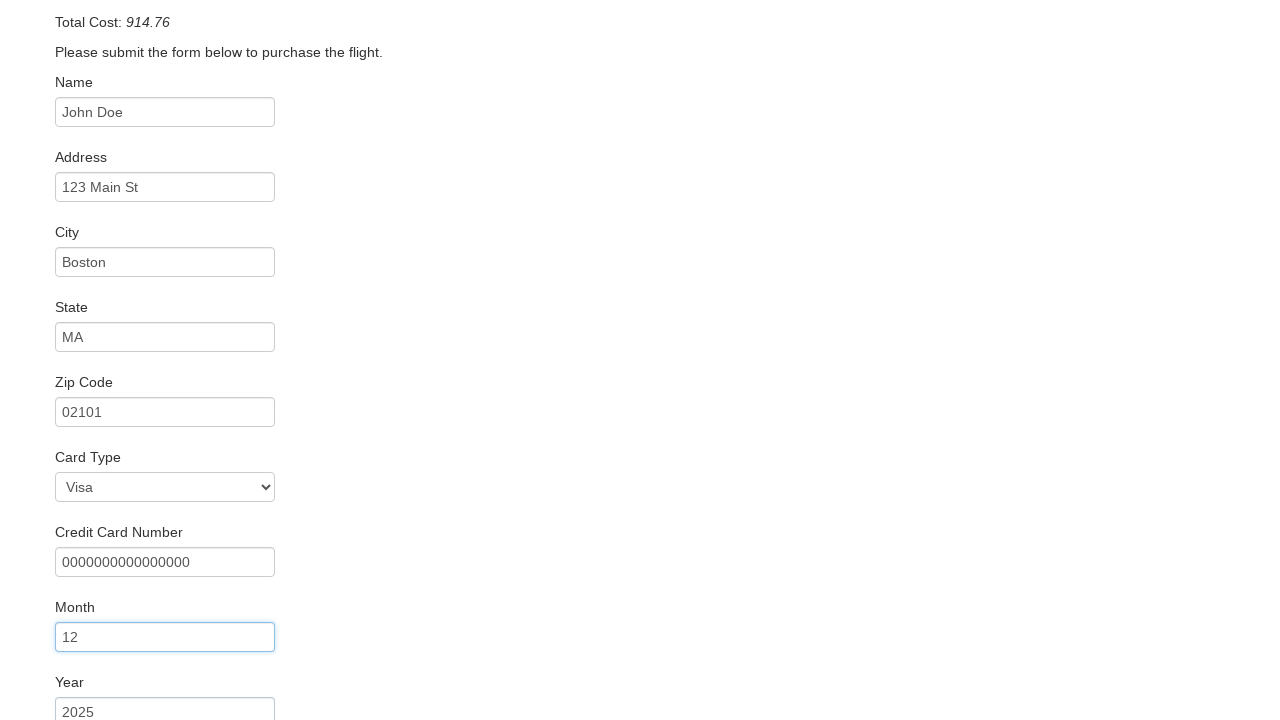

Filled name on card field with 'John Doe' on #nameOnCard
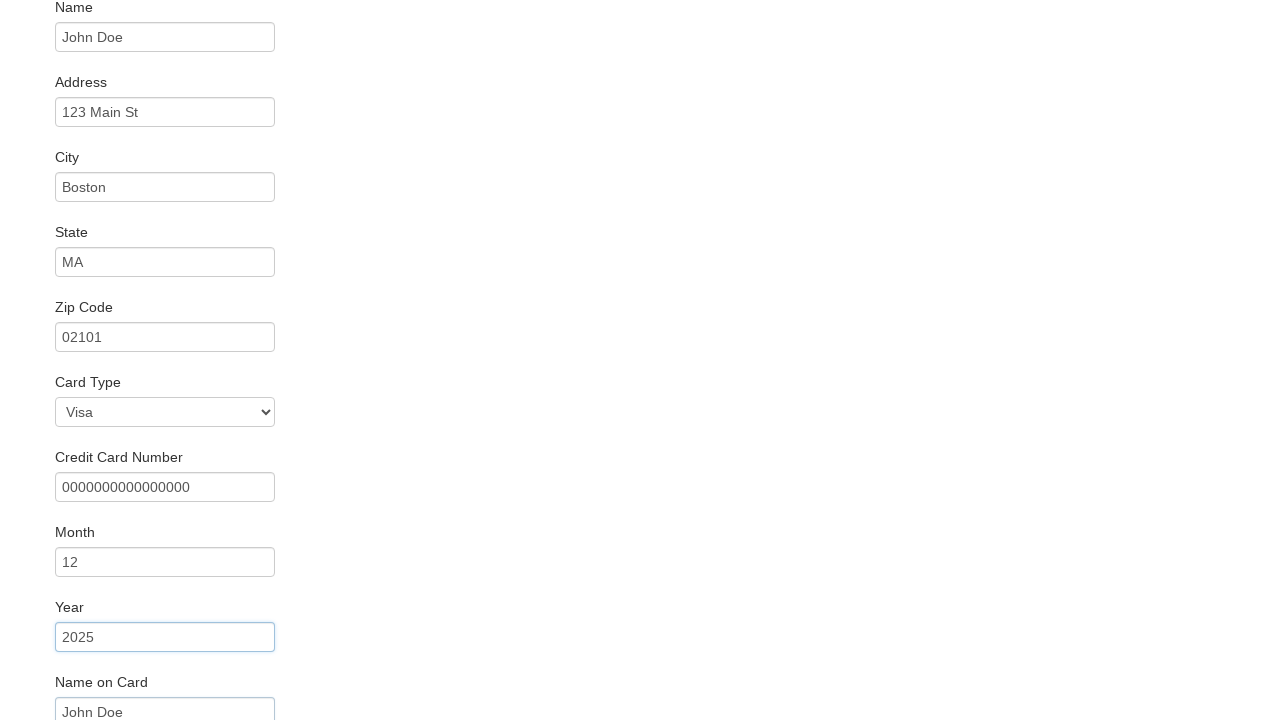

Clicked submit button to attempt booking with invalid credit card at (118, 685) on input[type='submit']
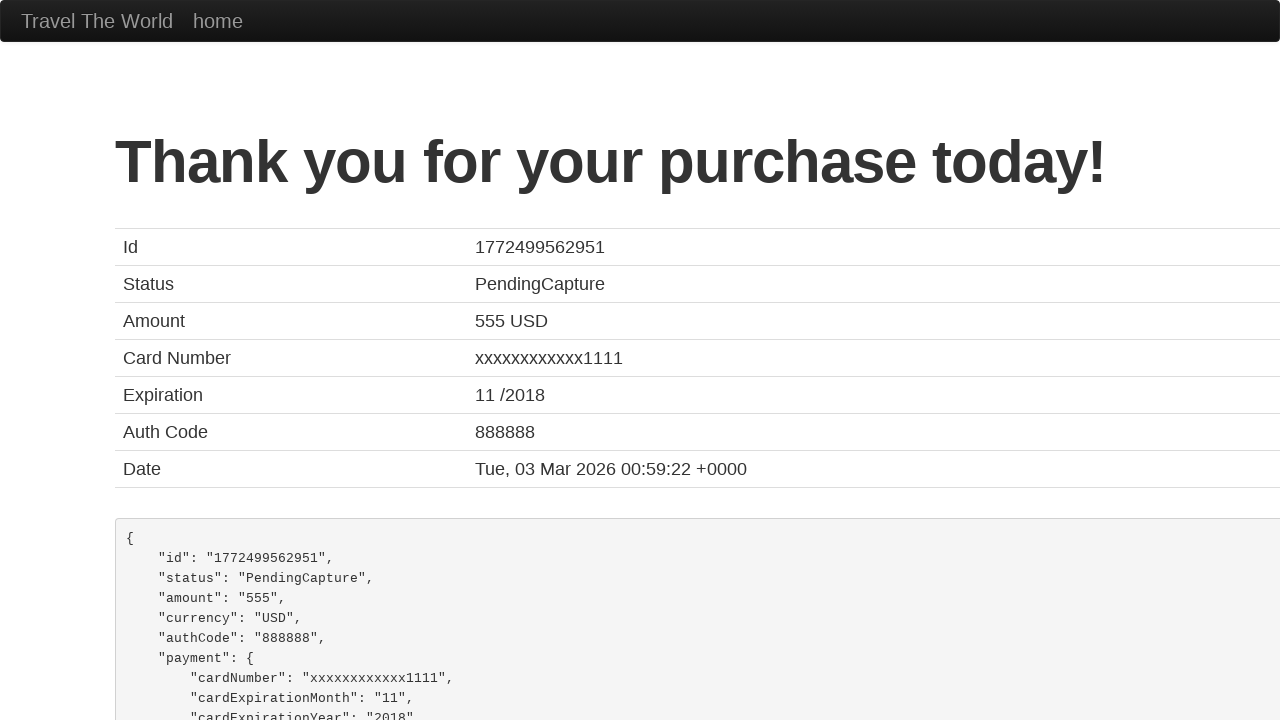

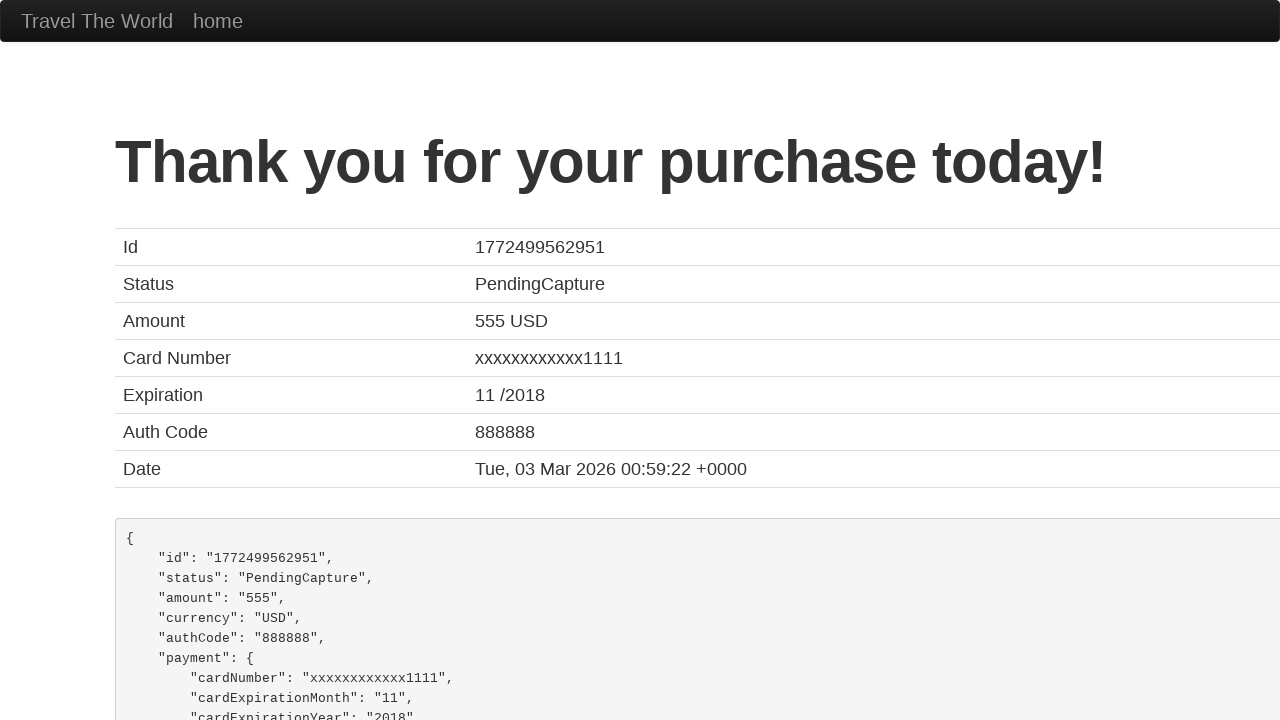